Tests double-click functionality on a button element

Starting URL: https://automationfc.github.io/basic-form/index.html

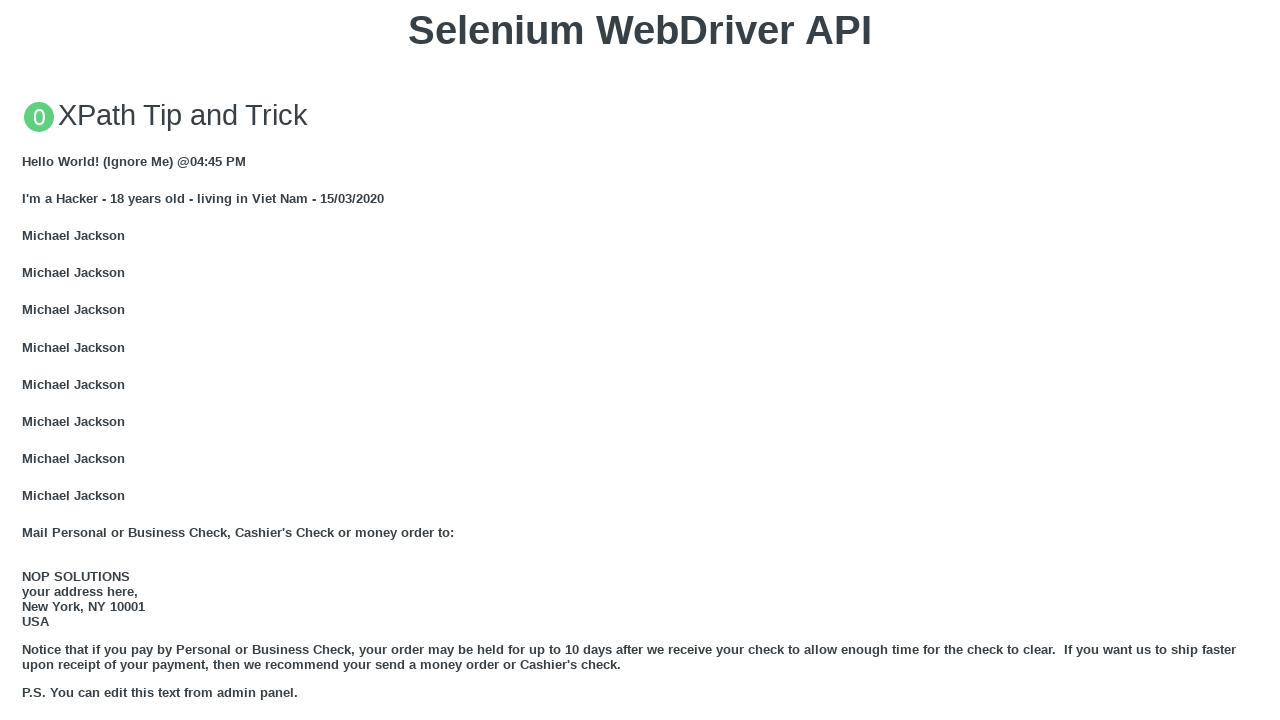

Double-clicked the 'Double click me' button at (640, 361) on xpath=//button[text()='Double click me']
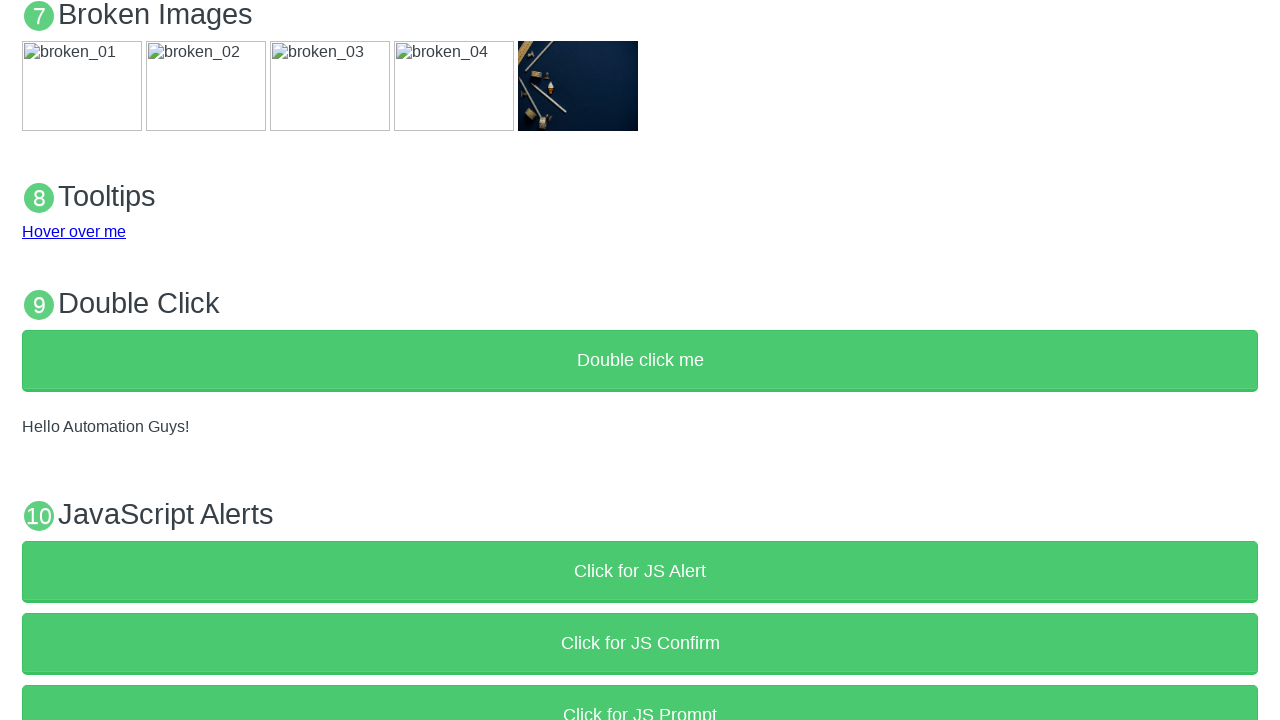

Verified that 'Hello Automation Guys!' text appeared after double-click
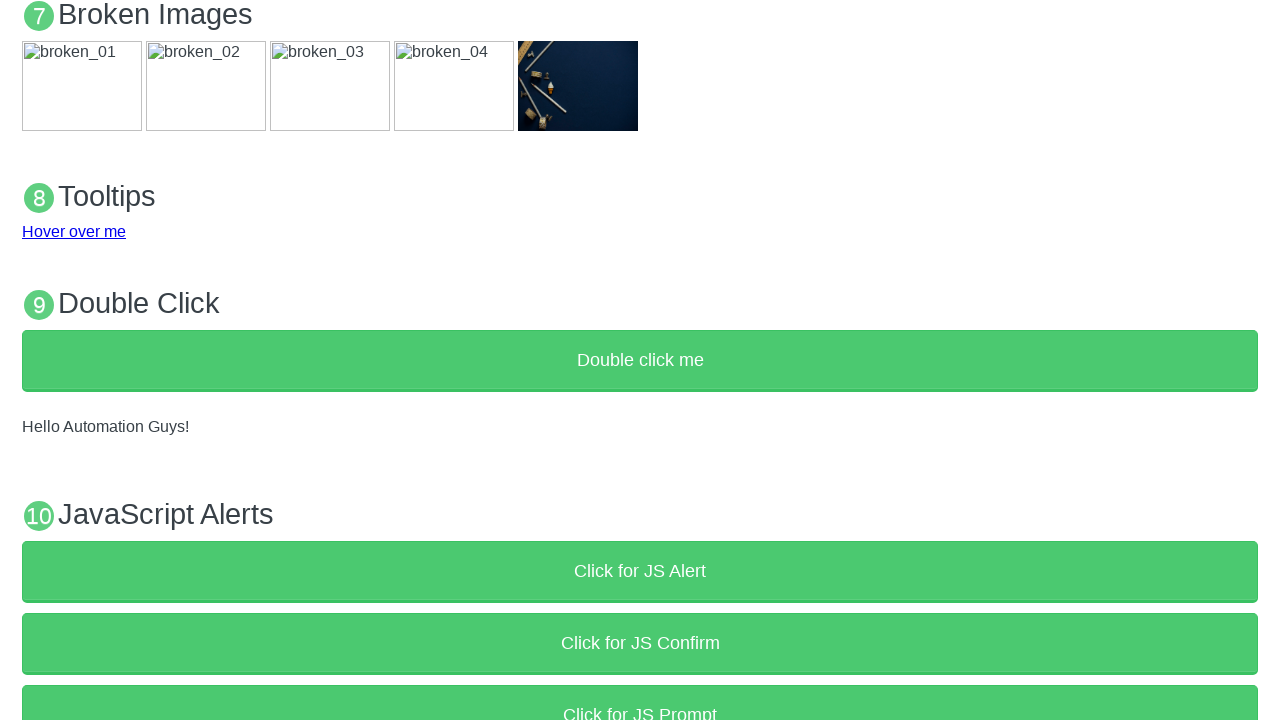

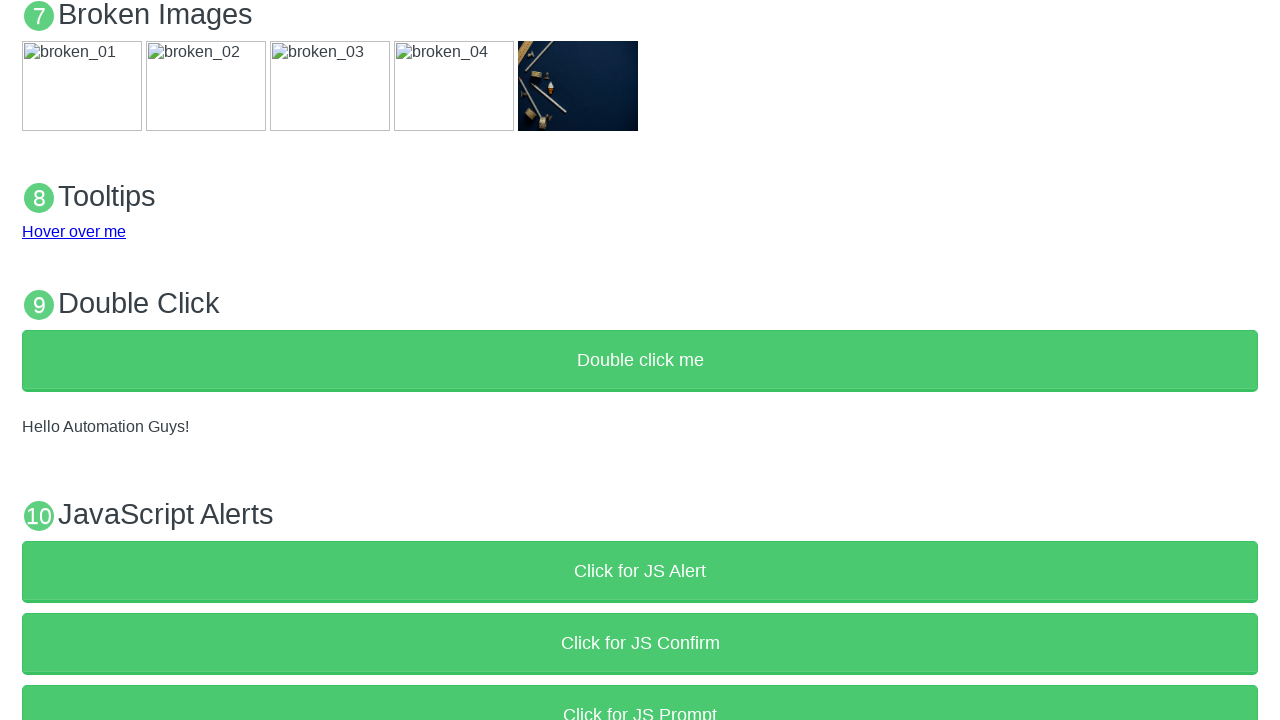